Tests prompt alert handling by clicking a button, entering text into the prompt dialog, and verifying the submitted text is displayed

Starting URL: https://letcode.in/alert

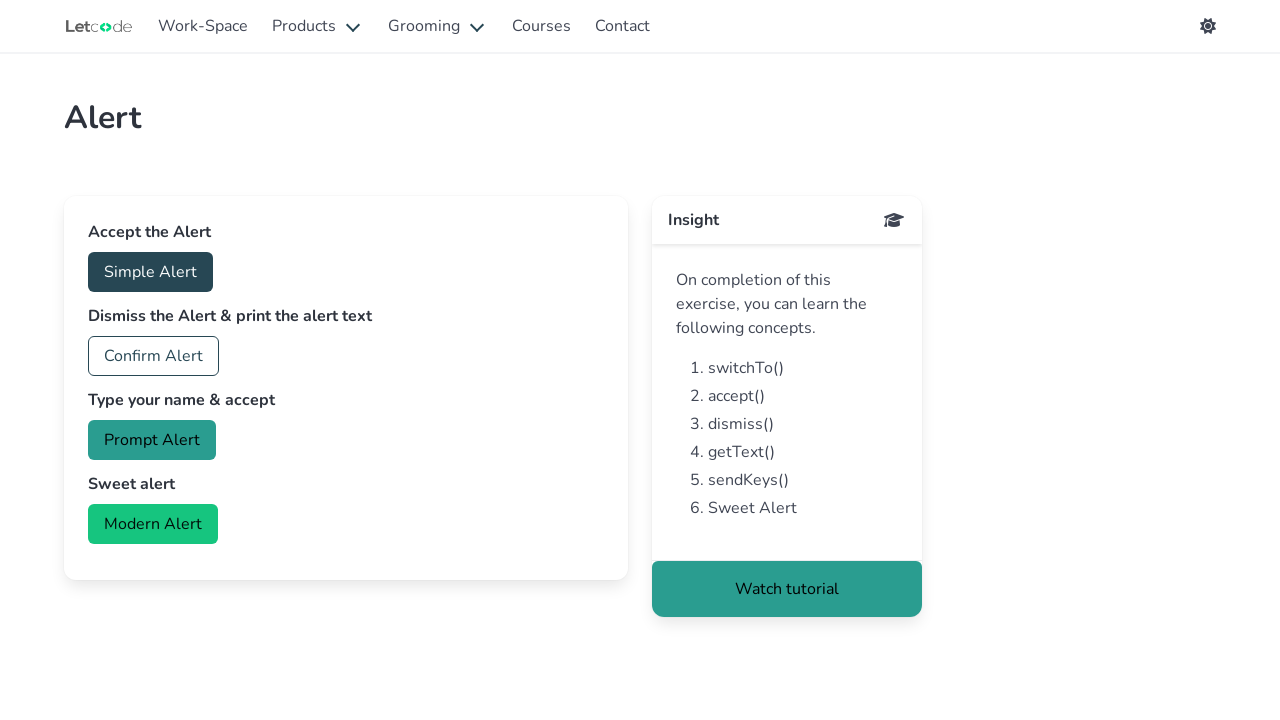

Registered dialog handler to accept prompt with text 'Test'
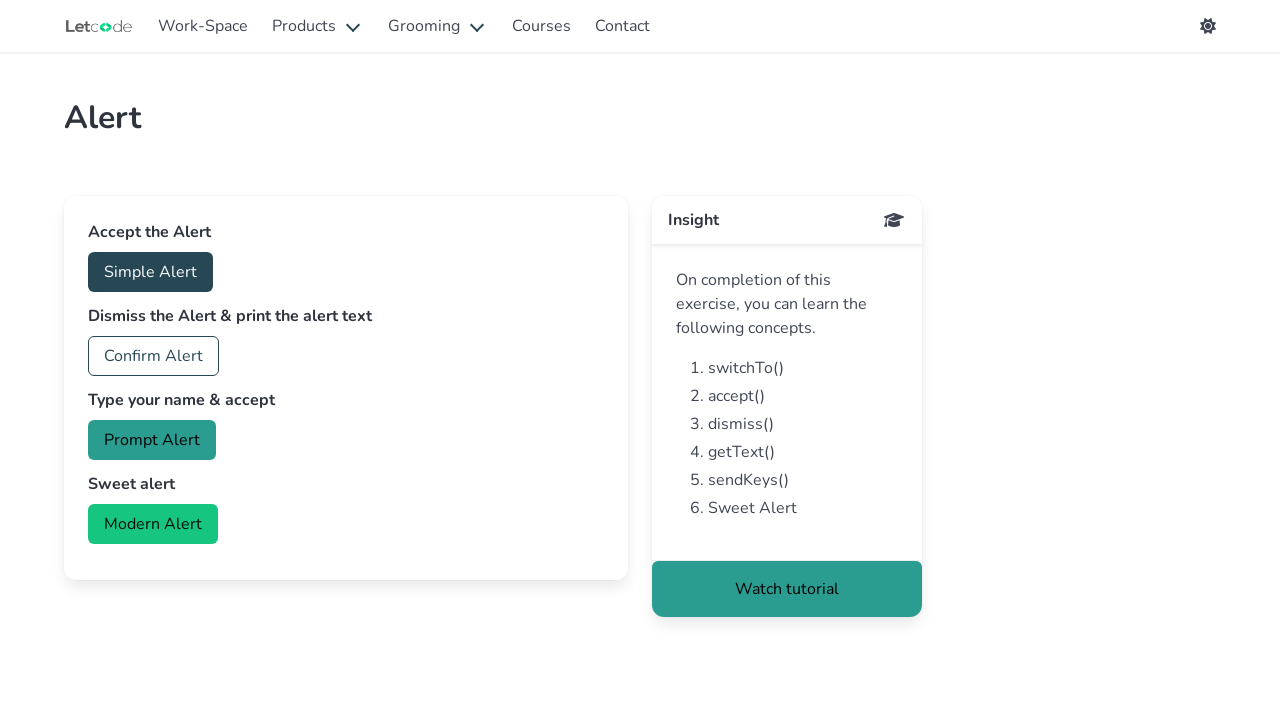

Waited for prompt button to be visible
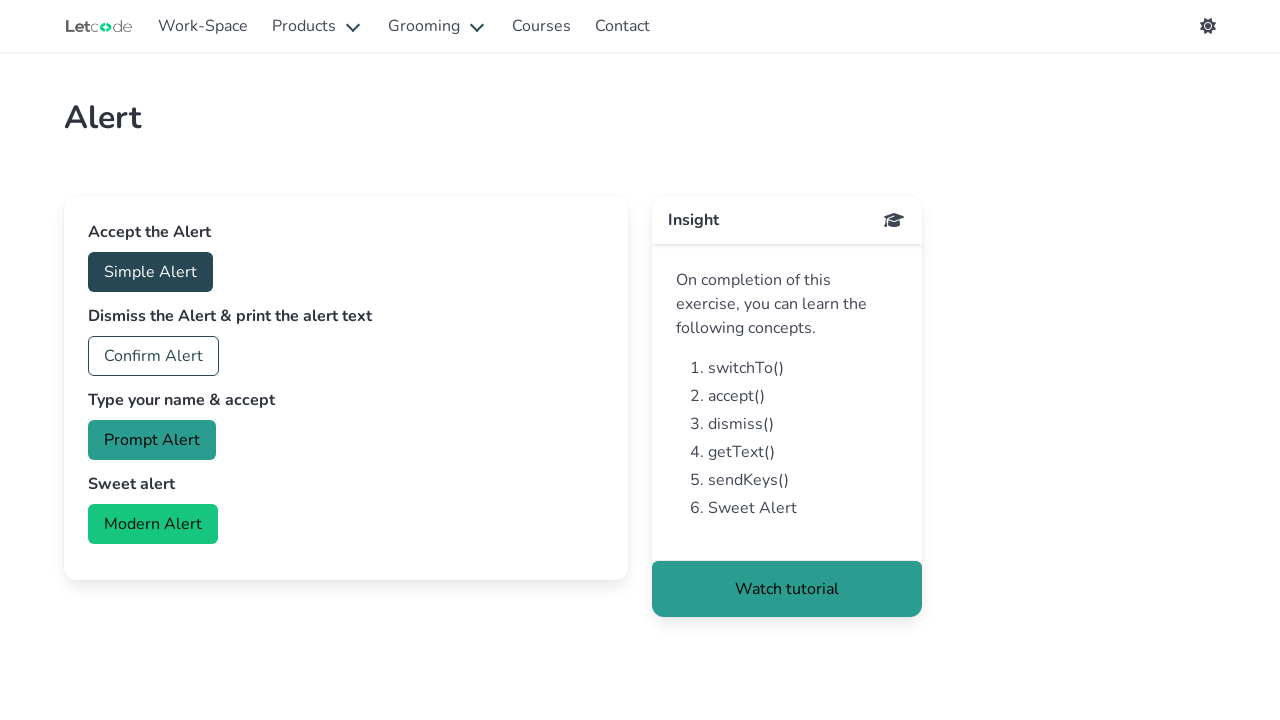

Clicked the prompt button to trigger alert at (152, 440) on #prompt
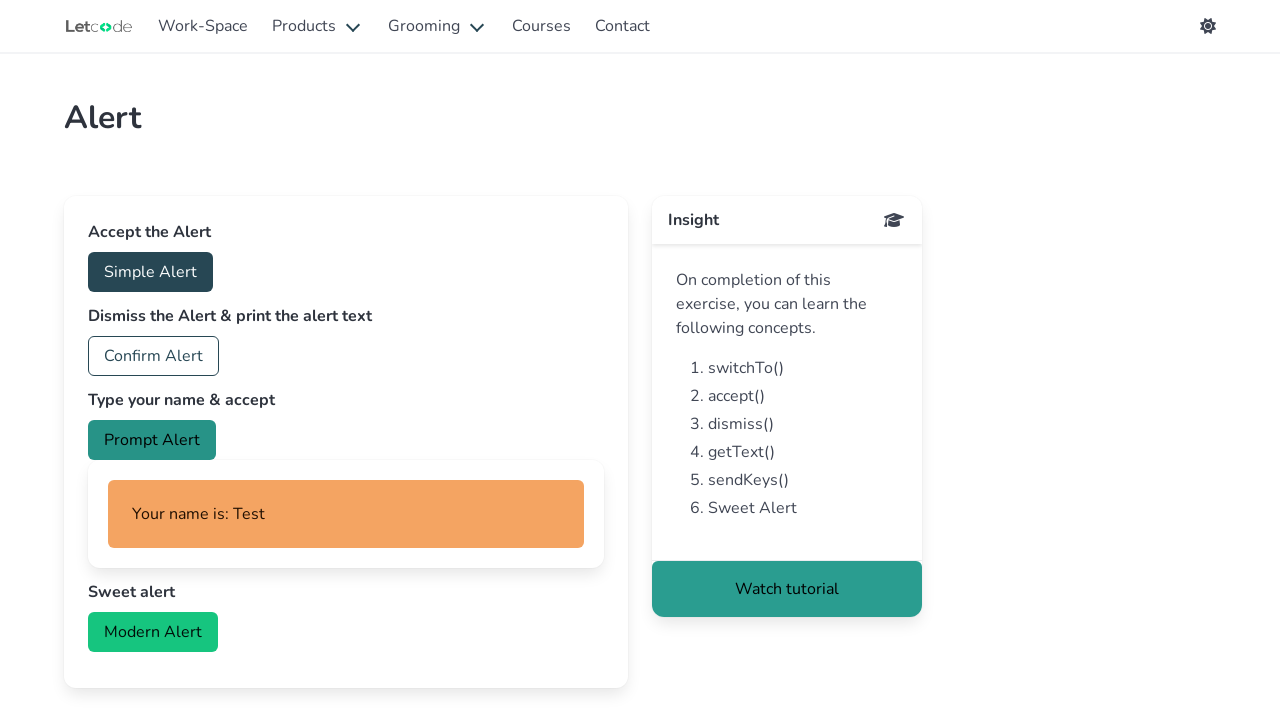

Waited for result text element to appear
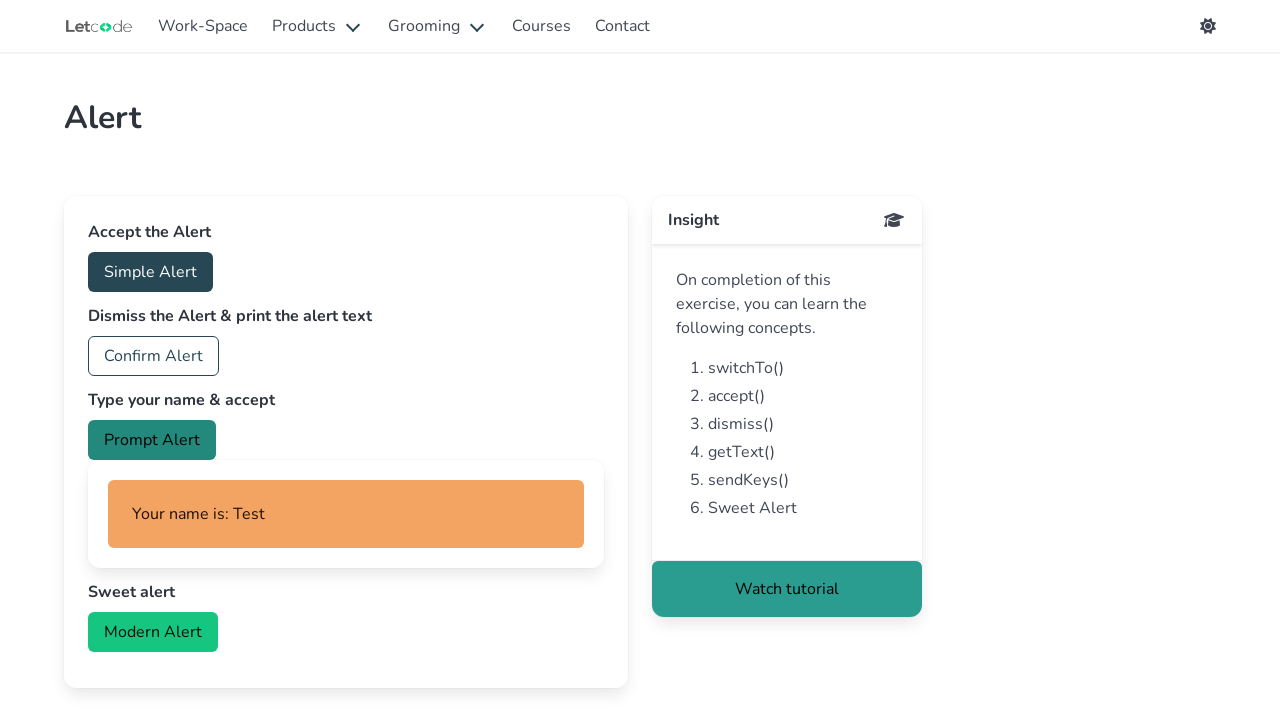

Retrieved result text: 'Your name is: Test'
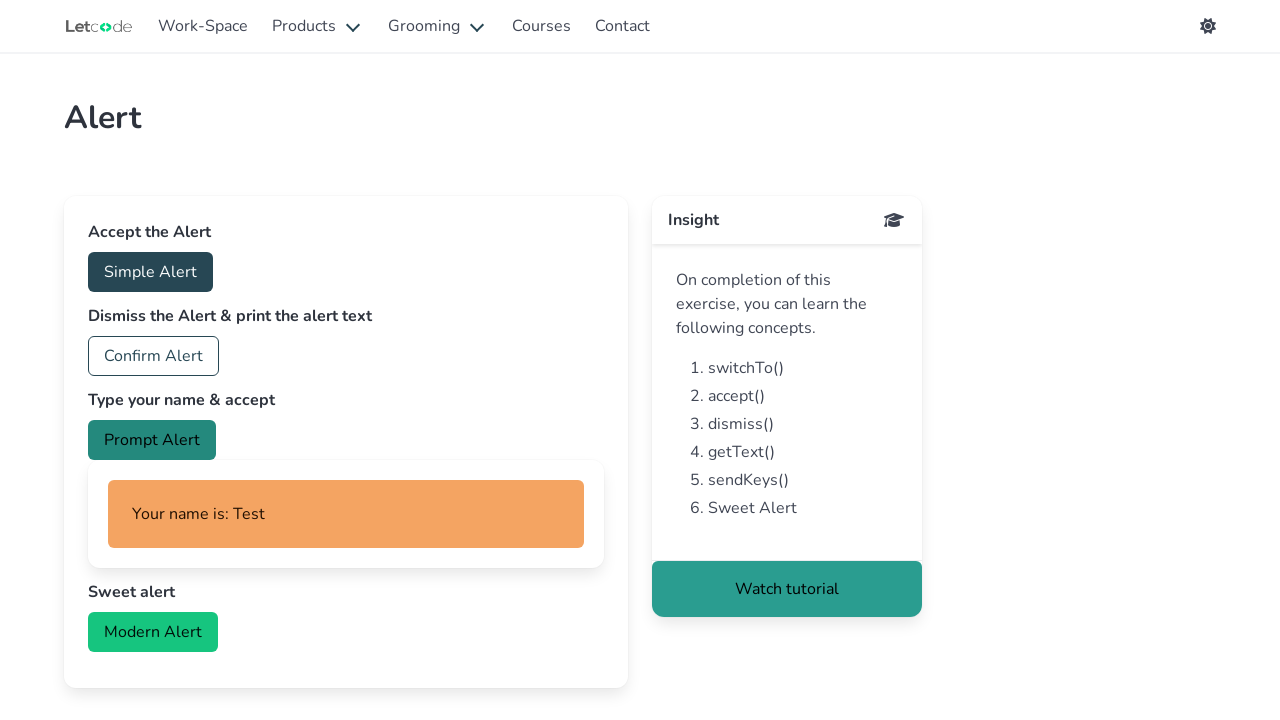

Verified prompt alert submission - text matches 'Your name is: Test'
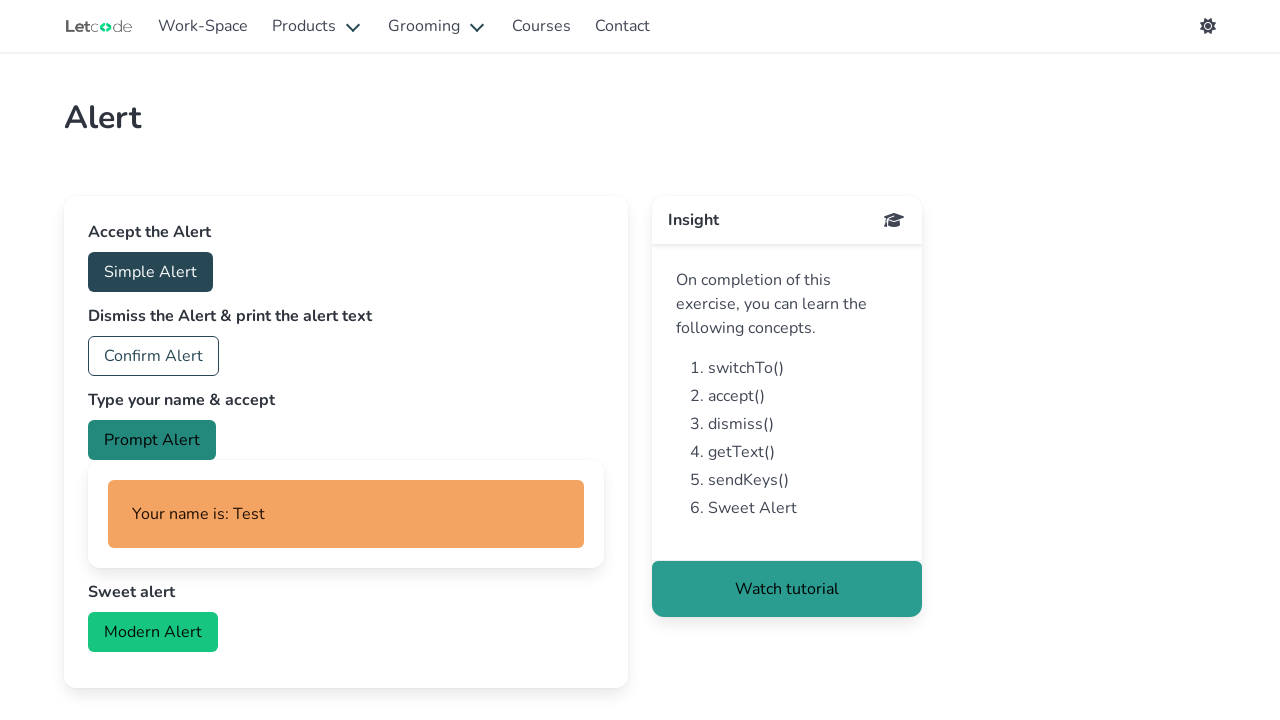

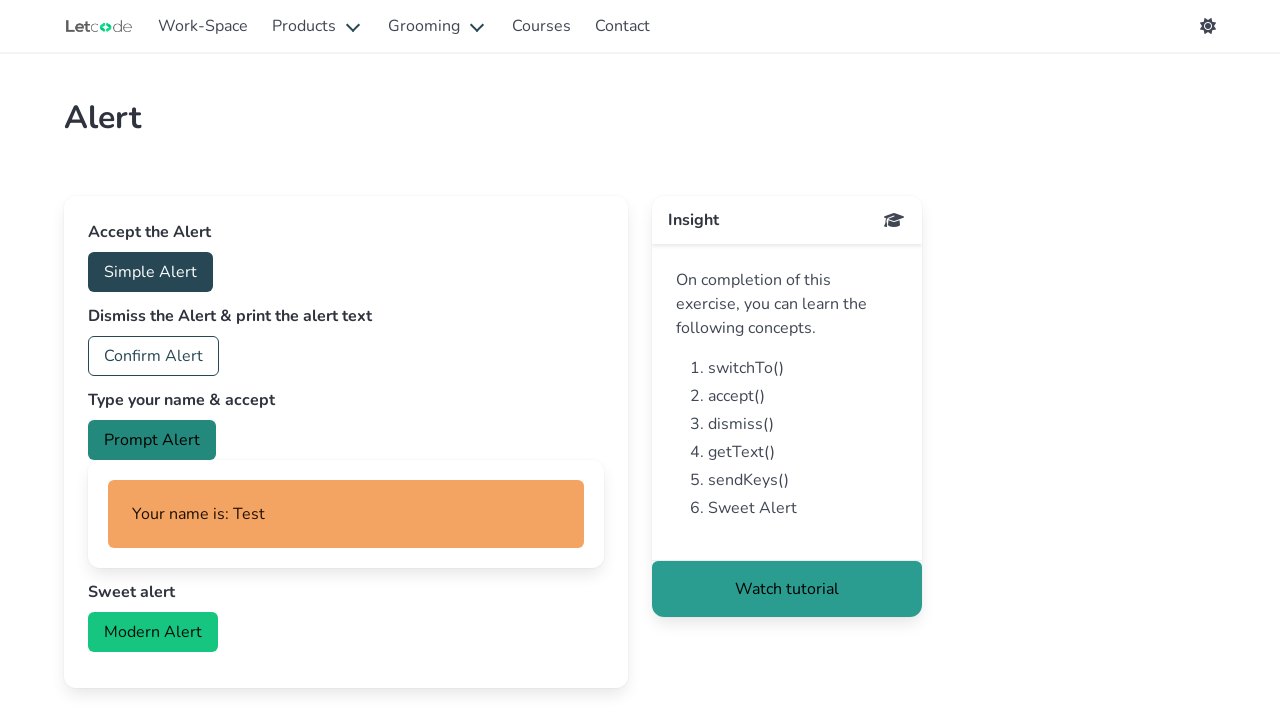